Tests dynamic page loading where the target element is initially hidden, clicking Start to reveal it after a loading bar completes, and verifying the finish text appears.

Starting URL: http://the-internet.herokuapp.com/dynamic_loading/1

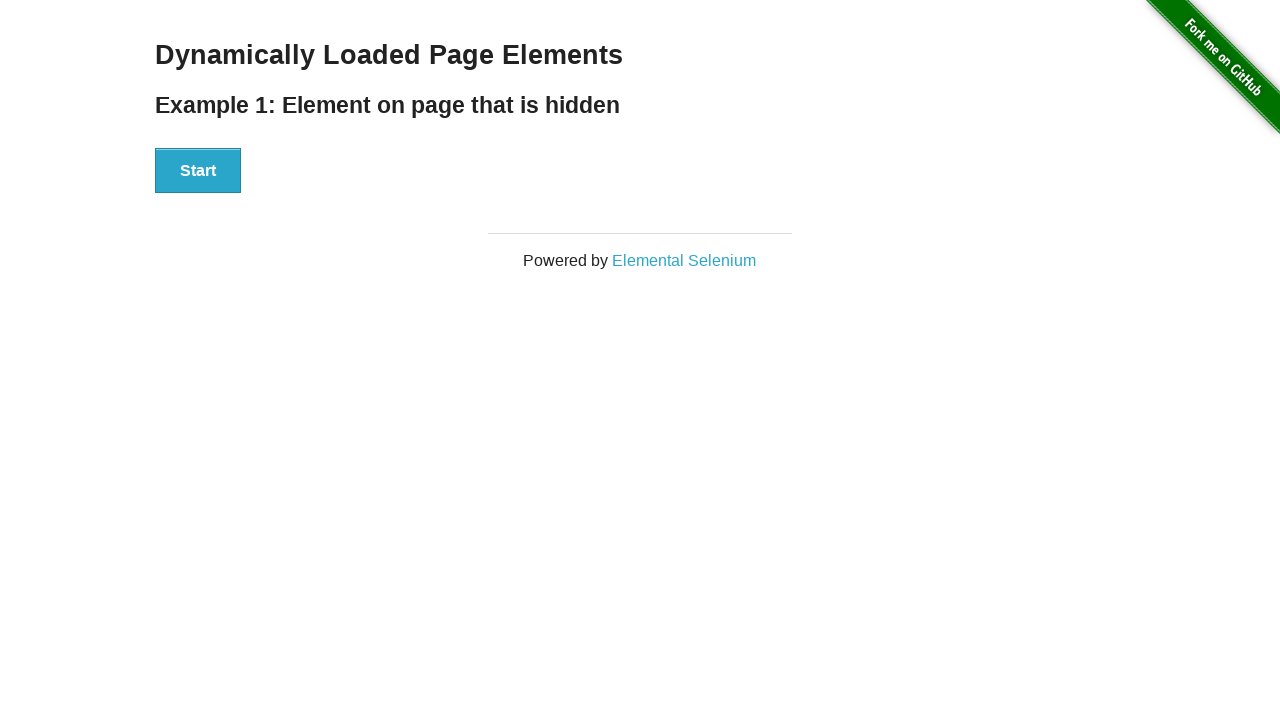

Clicked Start button to trigger dynamic loading at (198, 171) on #start button
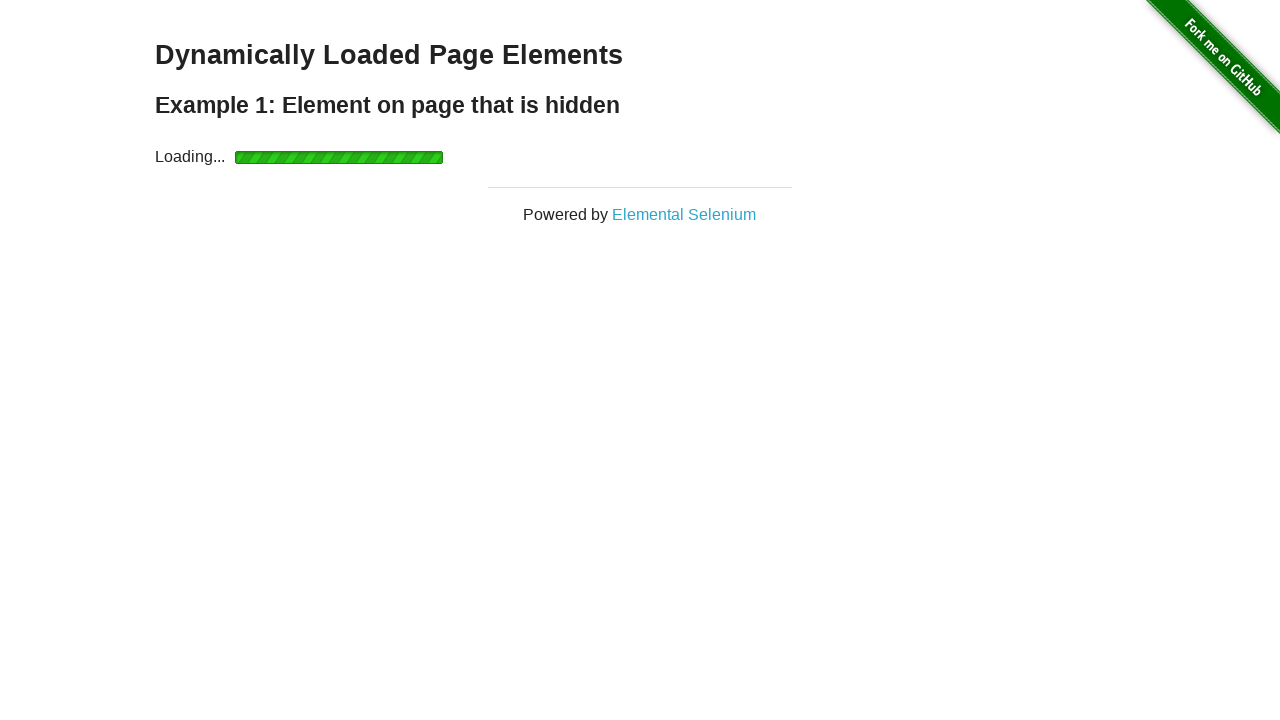

Waited for finish element to become visible after loading bar completed
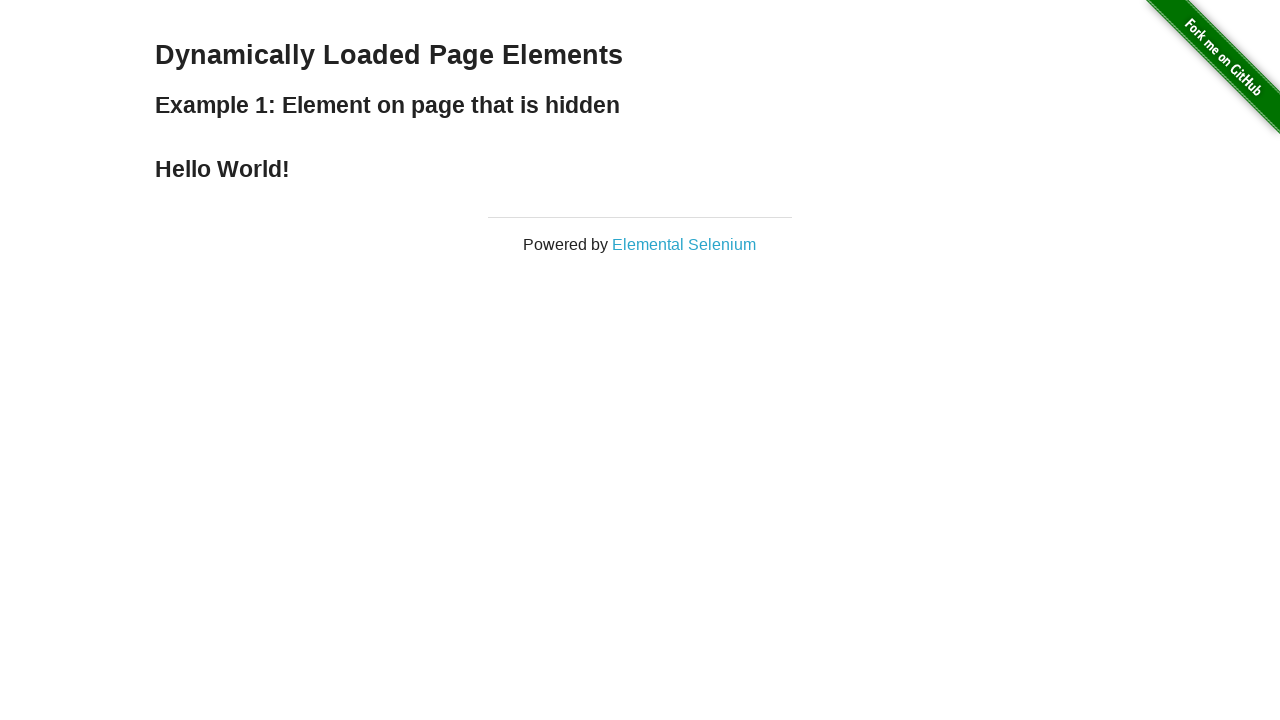

Verified finish element is displayed
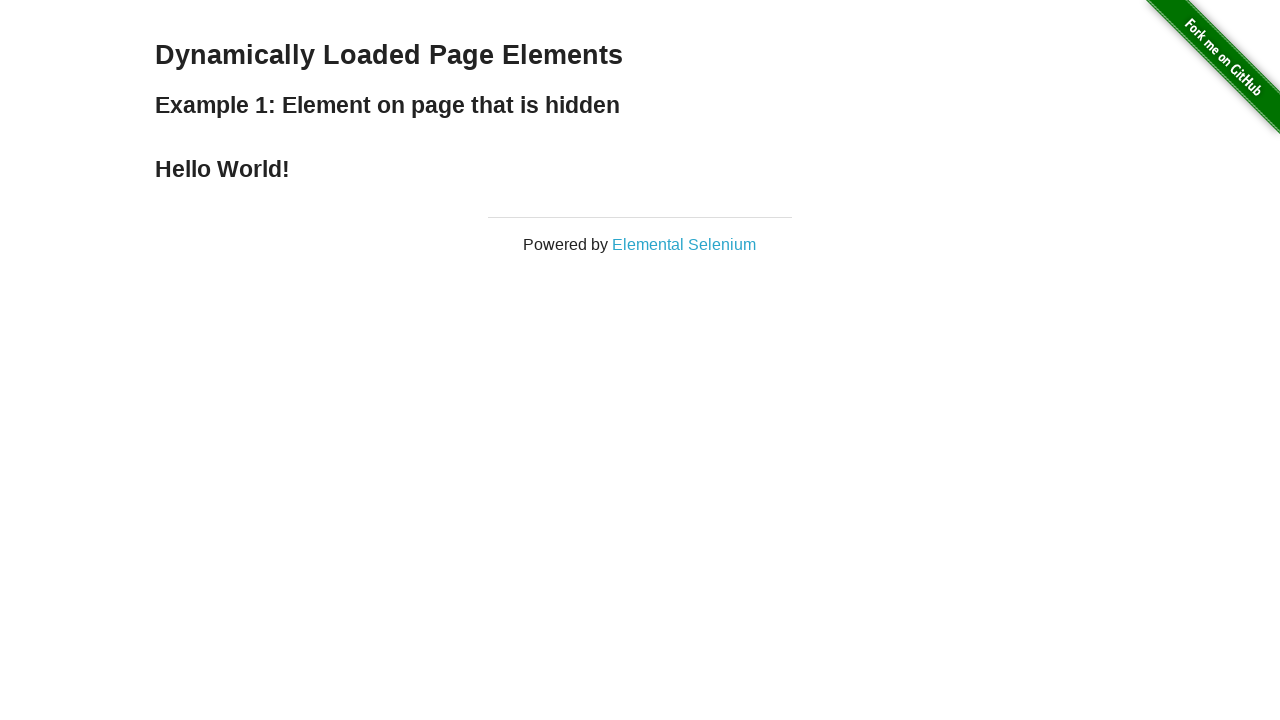

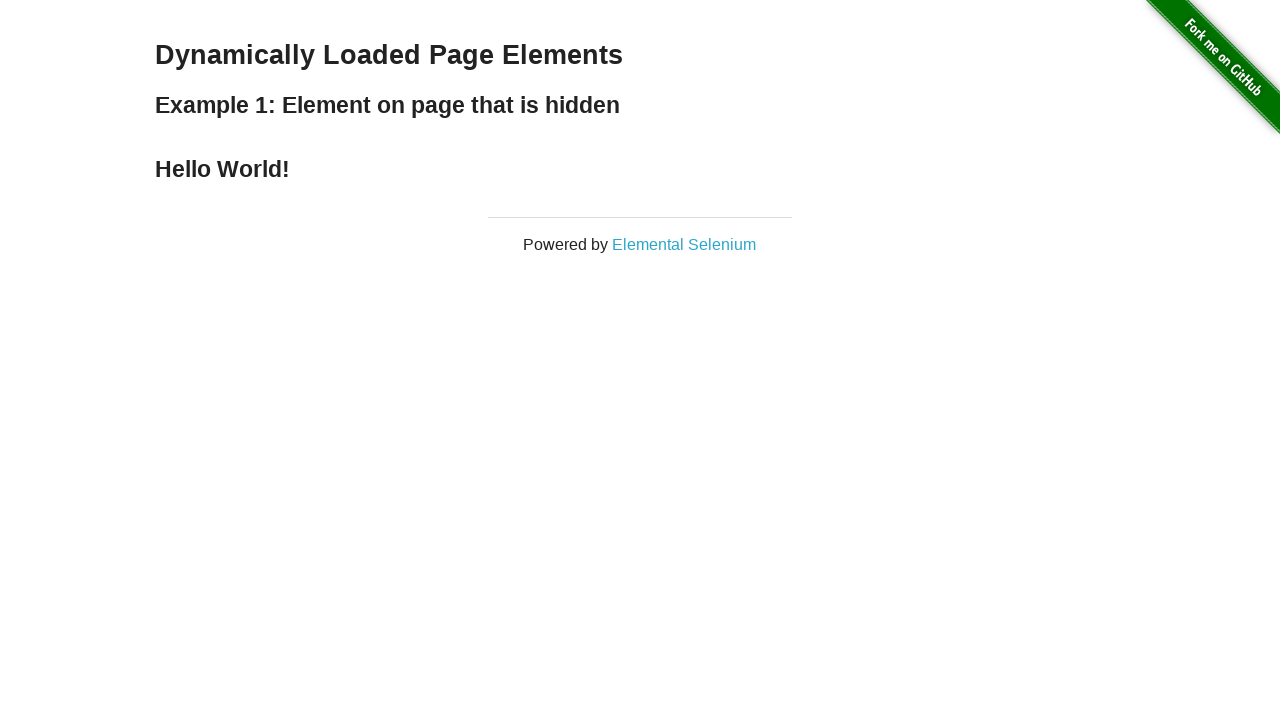